Verifies that the callback form block is visible on the page.

Starting URL: https://cleverbots.ru/

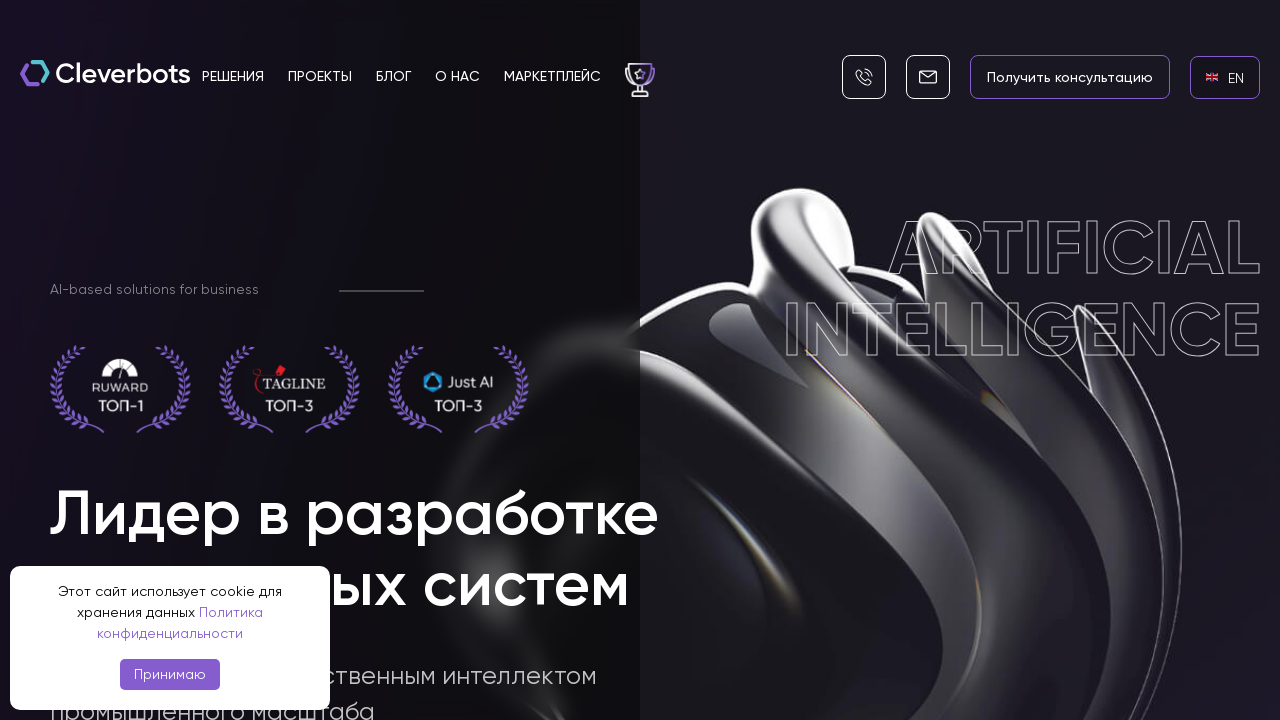

Clicked on English language link at (1225, 77) on internal:role=link[name="en EN"i]
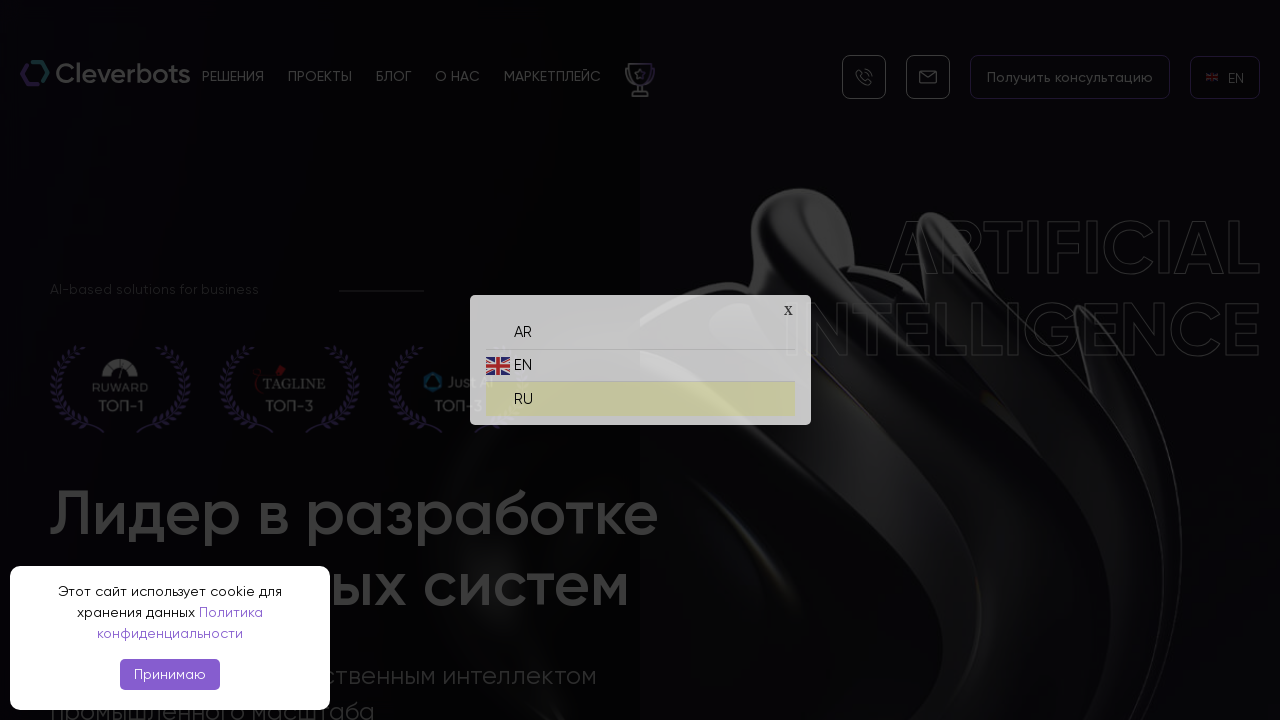

Clicked on Russian language link at (640, 394) on internal:role=link[name="ru RU"i]
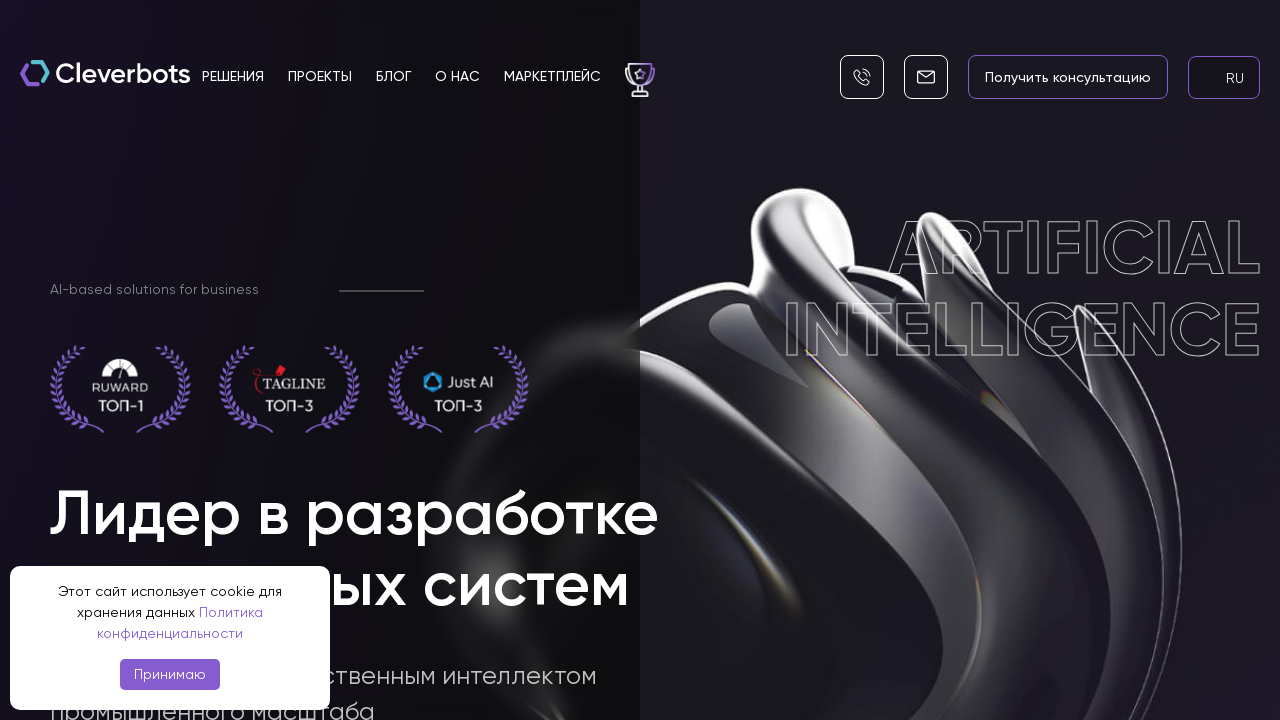

Verified callback form block is visible with 'Ваше имя' text
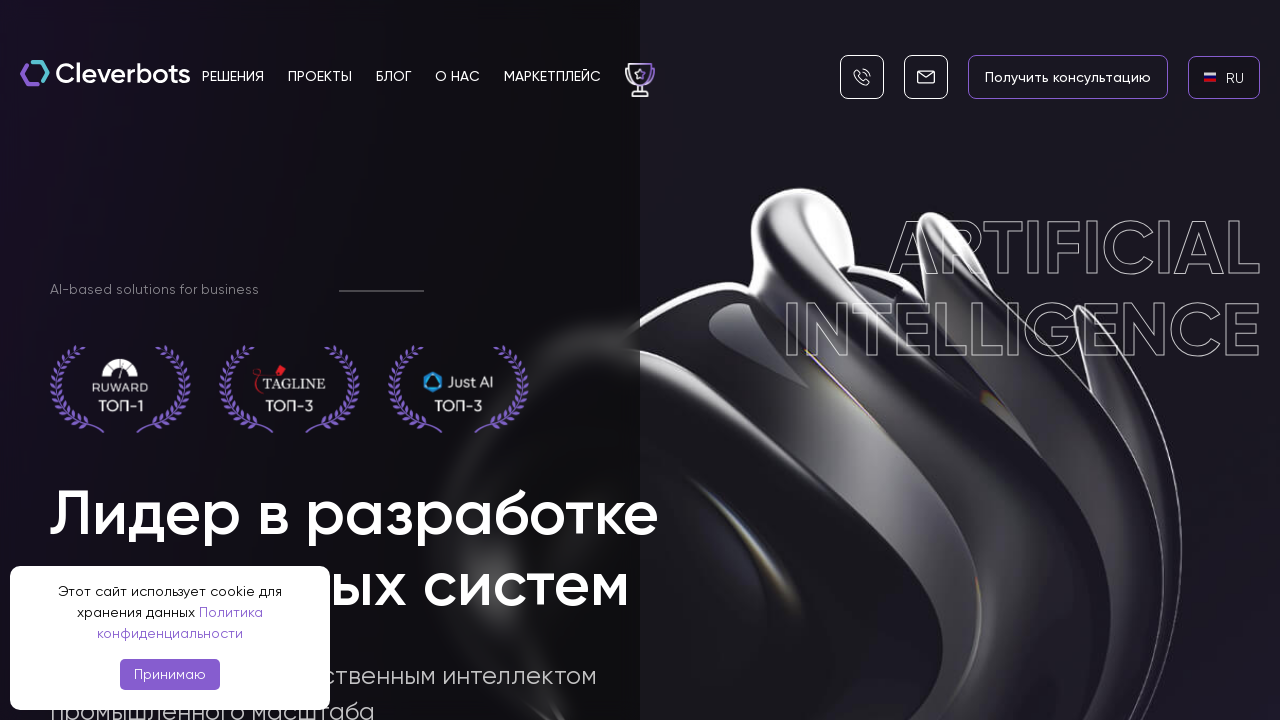

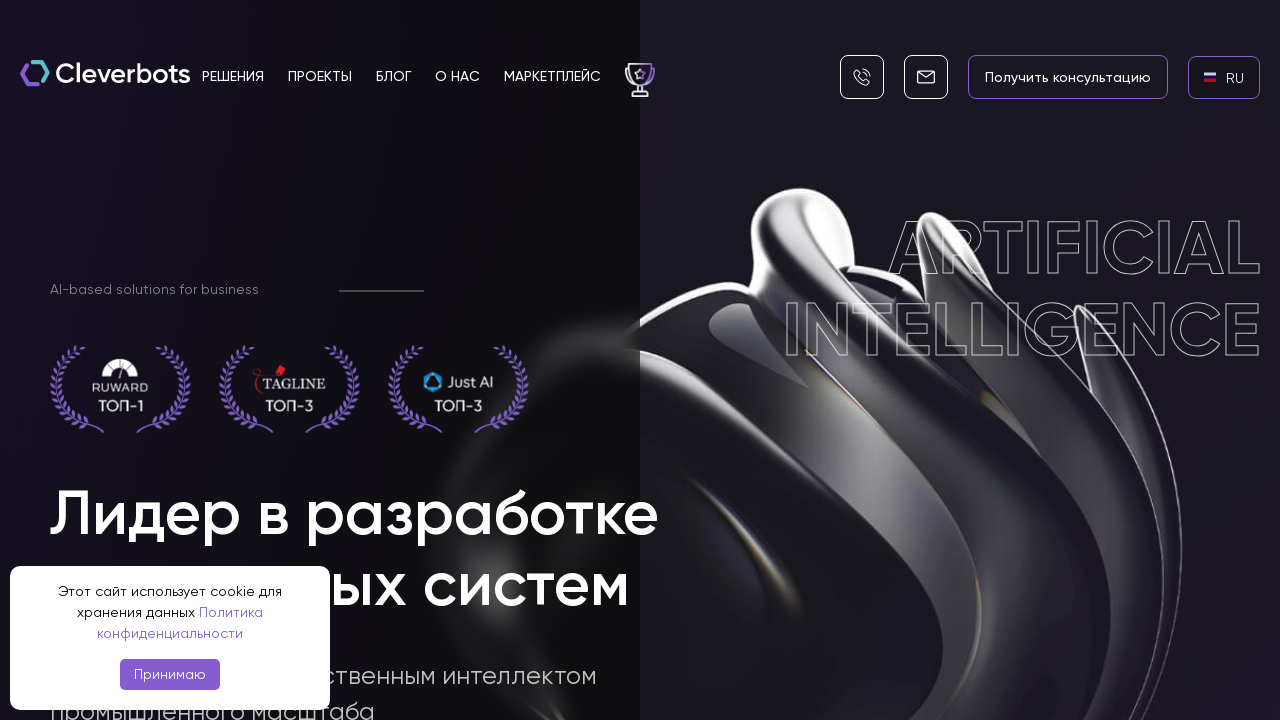